Navigates to Selenium Documentation page and scrolls down the page

Starting URL: https://www.selenium.dev/documentation

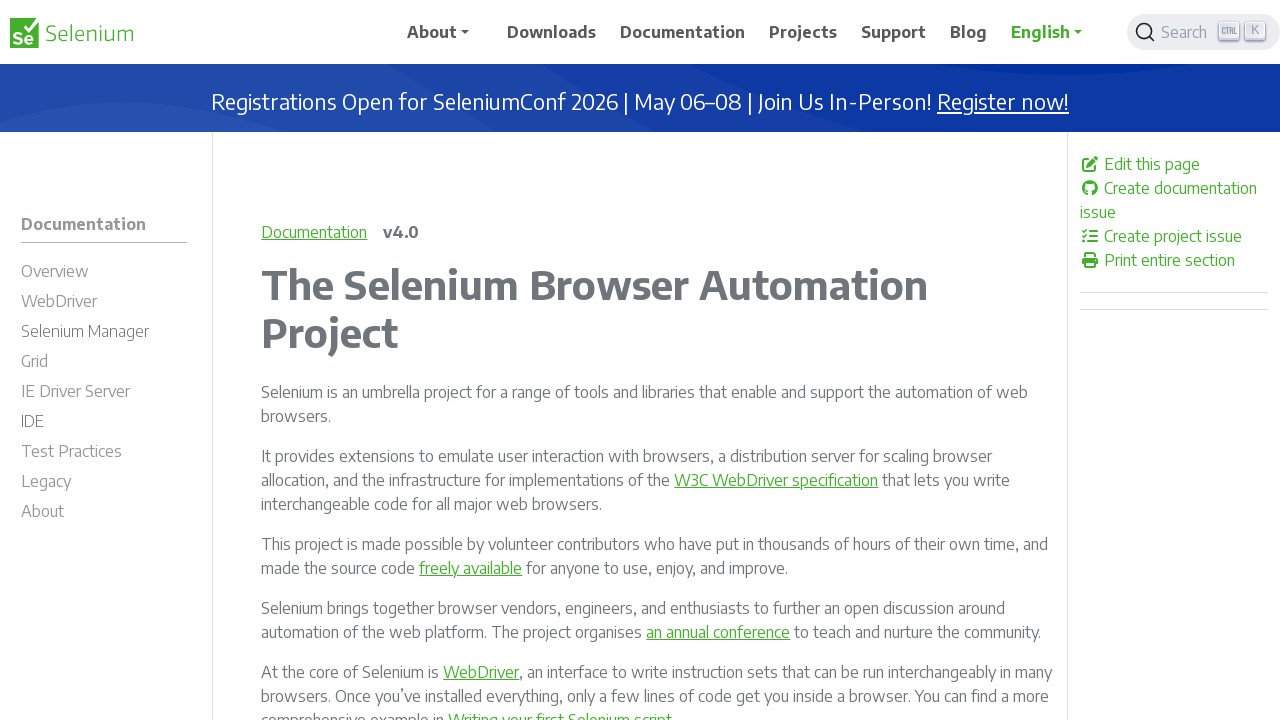

Navigated to Selenium Documentation page
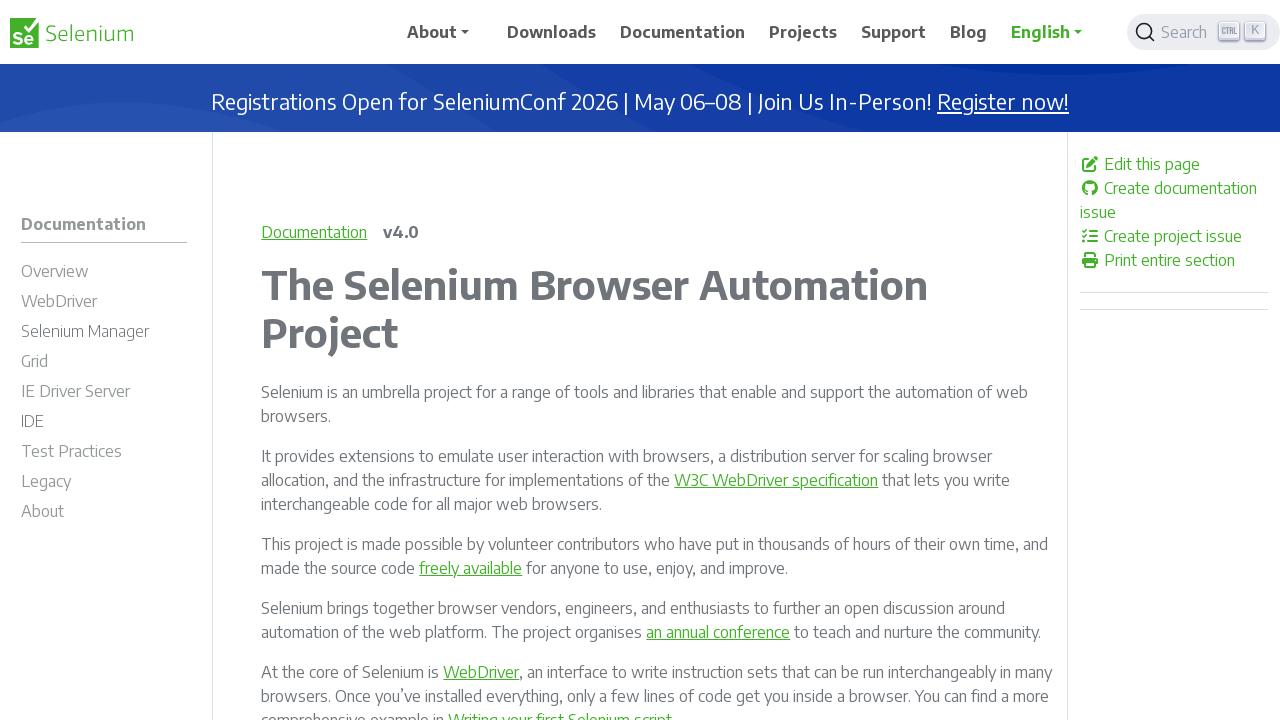

Scrolled down the page to position 2500
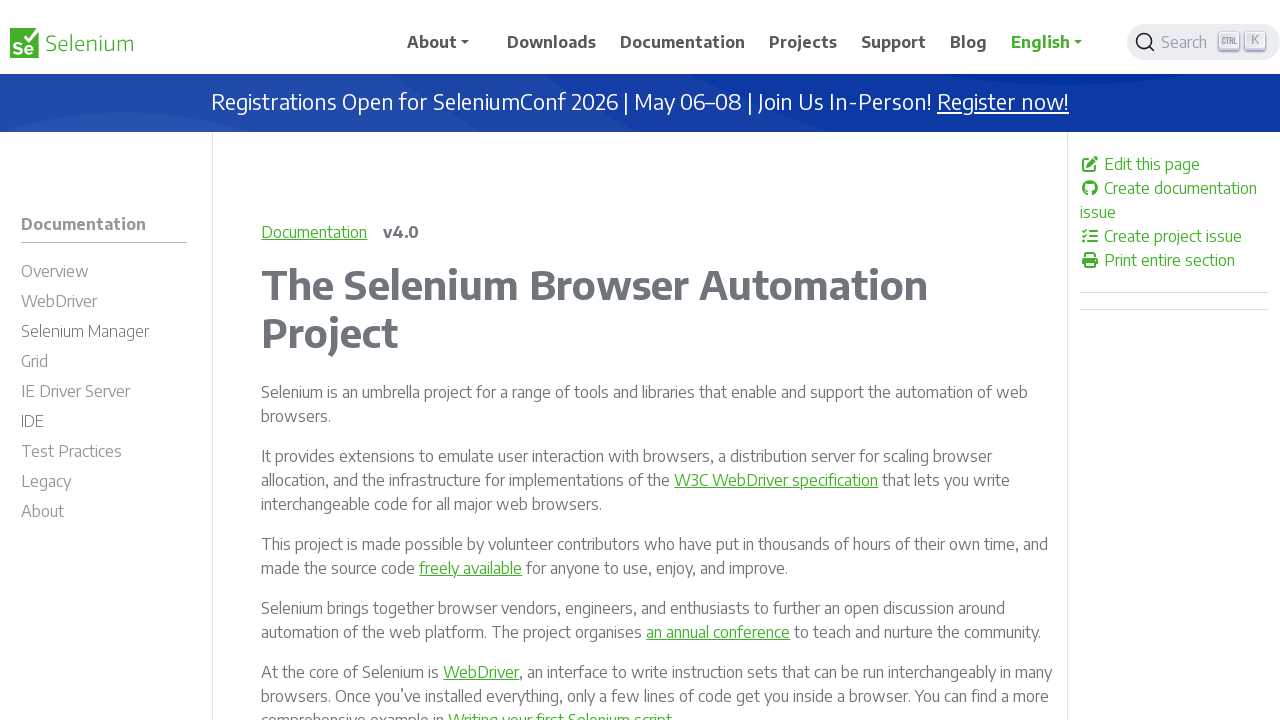

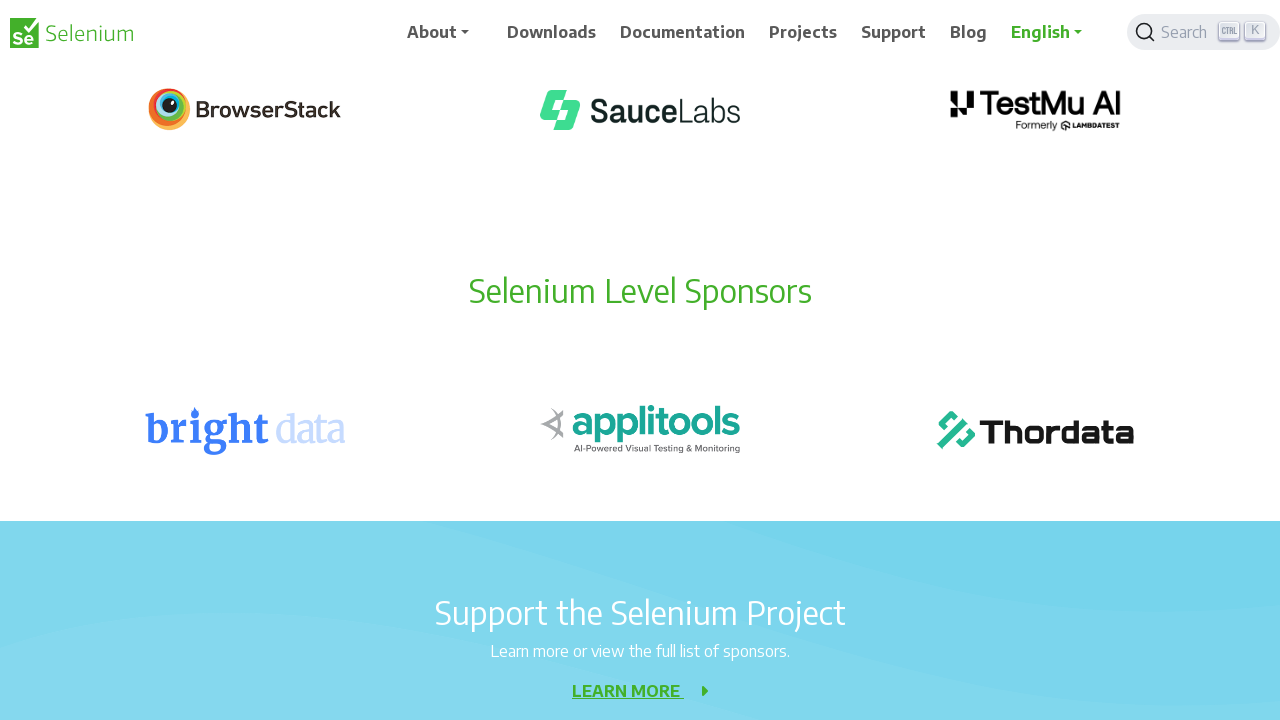